Tests toggle functionality by clicking a button to hide/show a text element and verifying its visibility state changes

Starting URL: https://www.w3schools.com/howto/howto_js_toggle_hide_show.asp

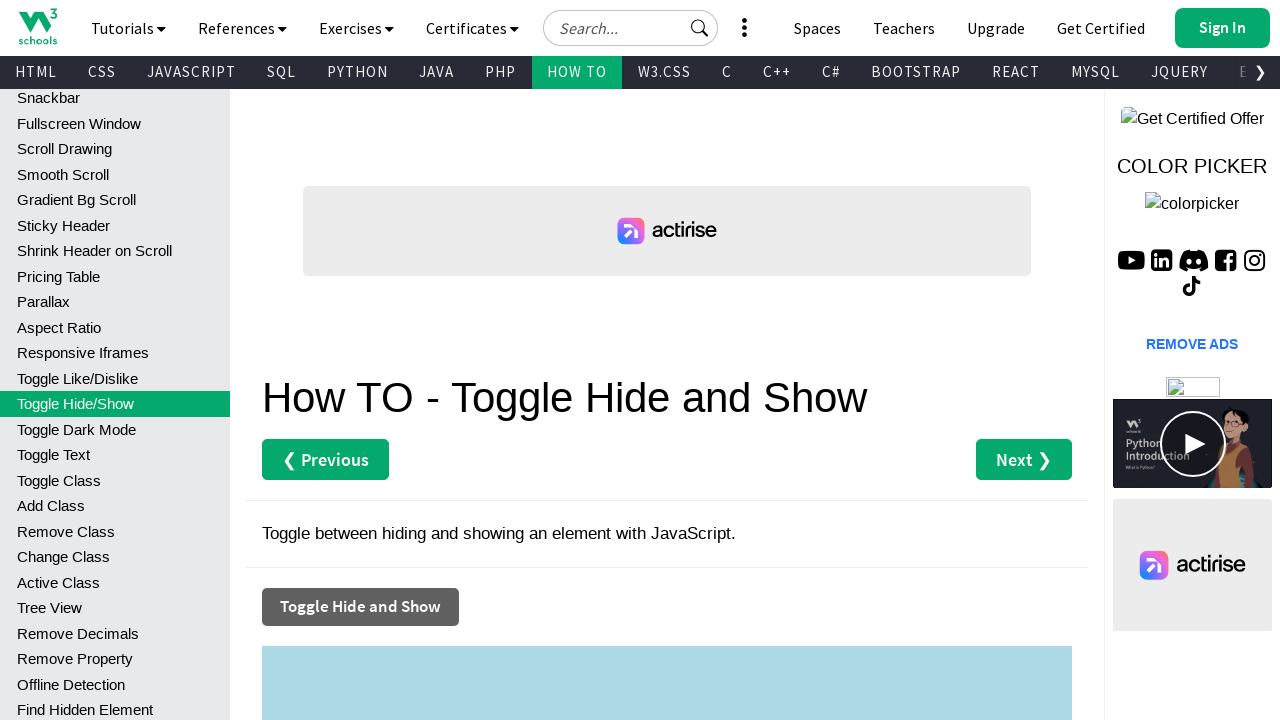

Navigated to W3Schools toggle hide/show example page
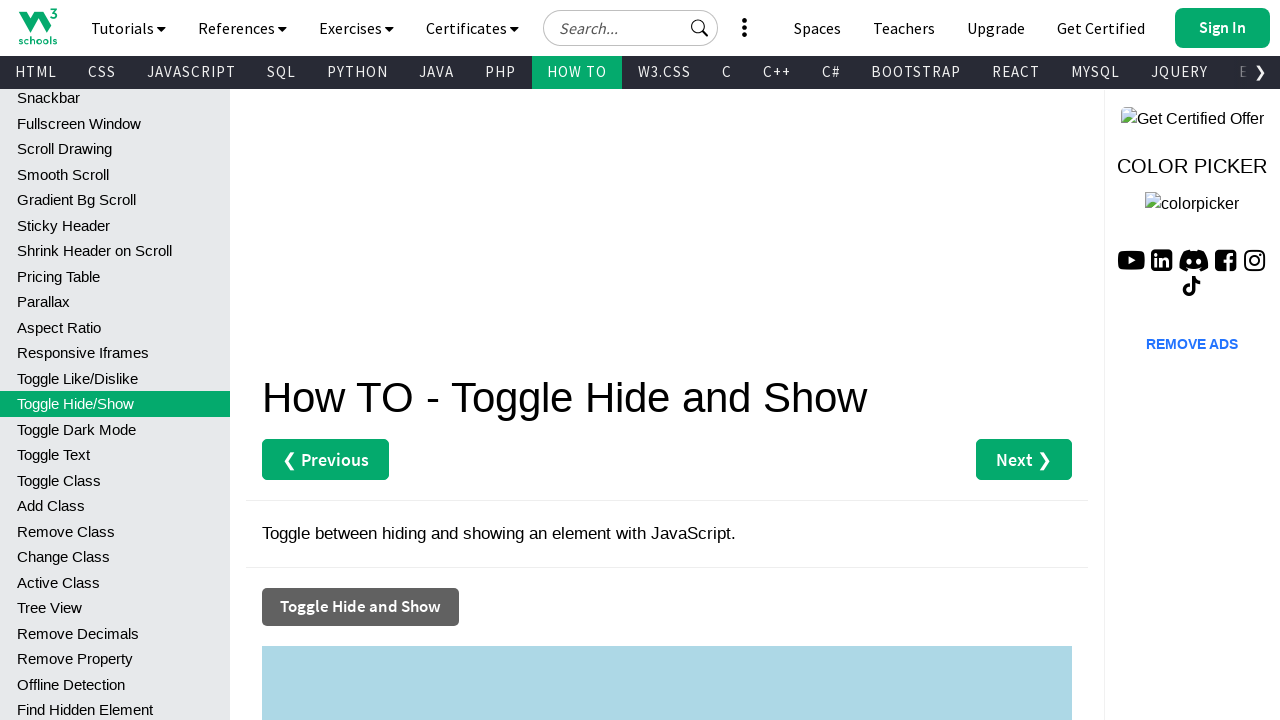

Verified text element is initially visible
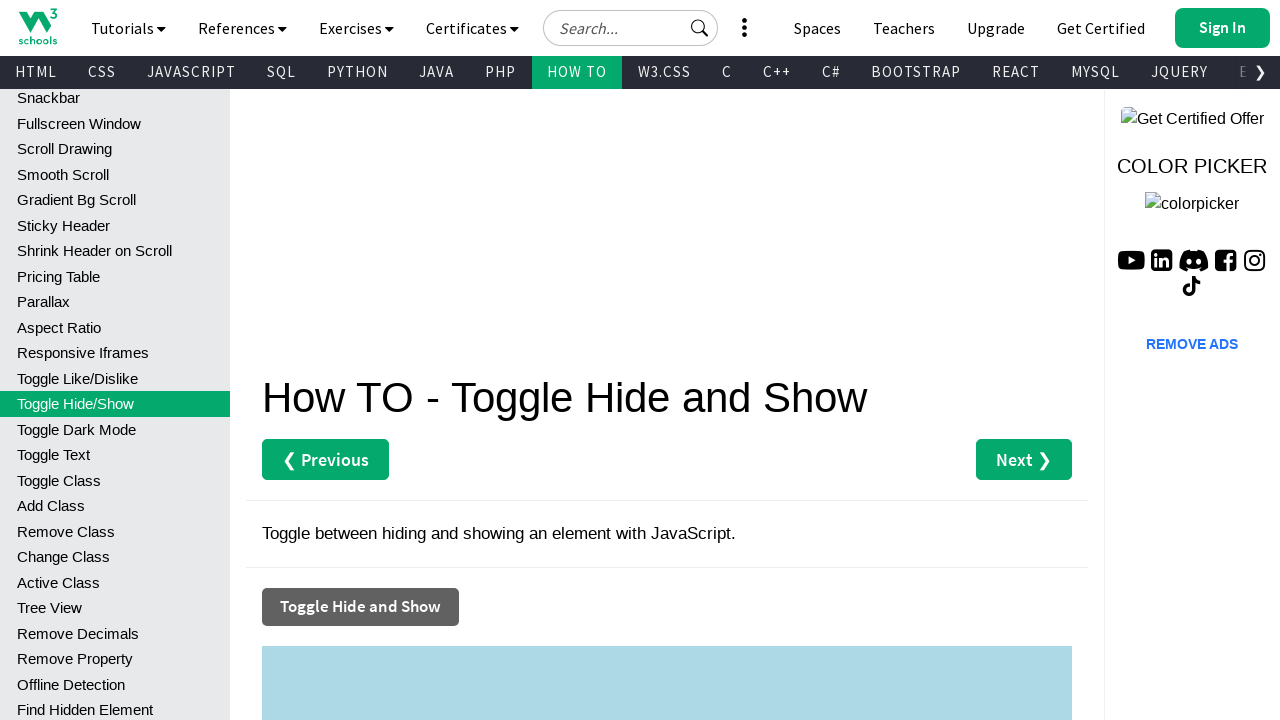

Clicked toggle button to hide the text element at (360, 607) on button:has-text('Toggle Hide and Show')
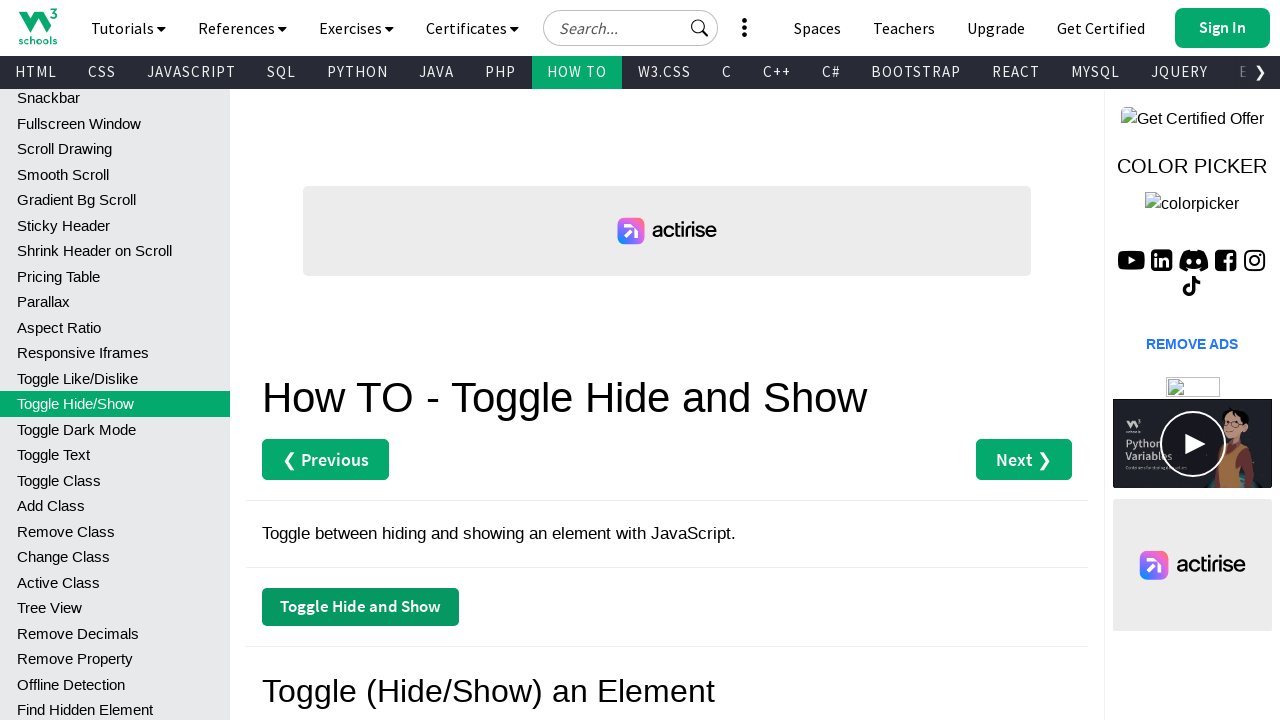

Verified text element is now hidden after toggle
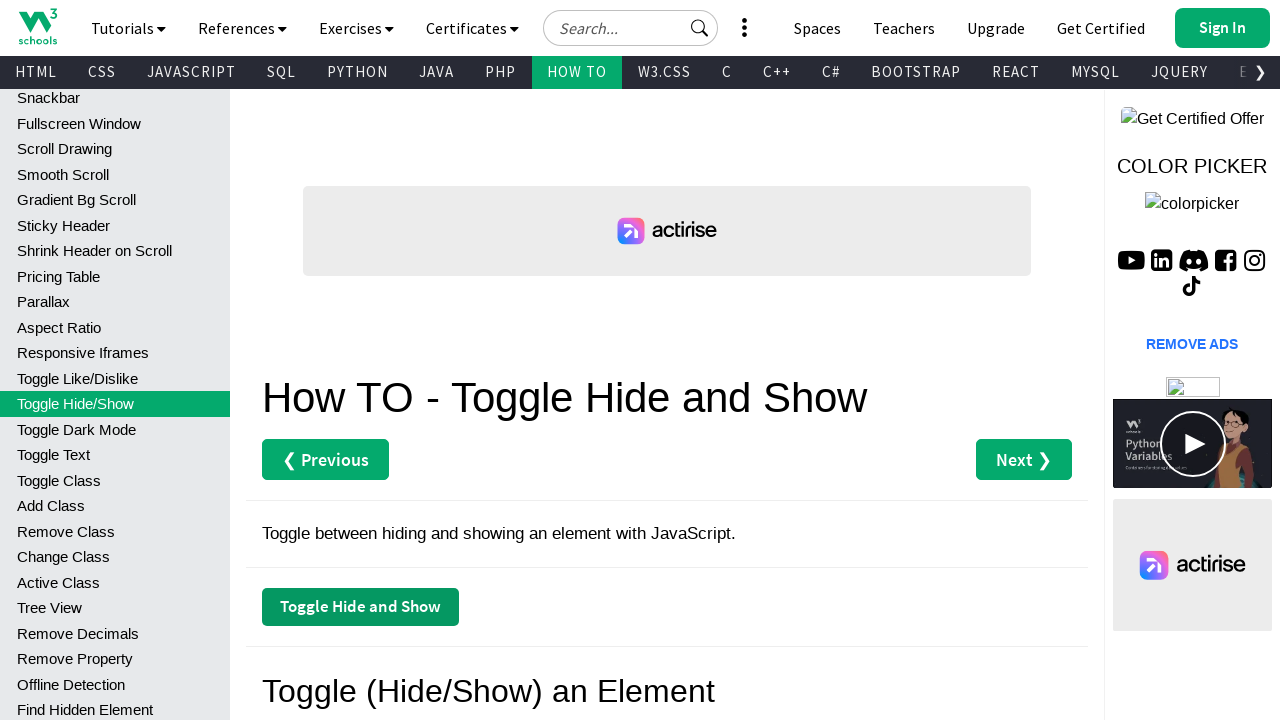

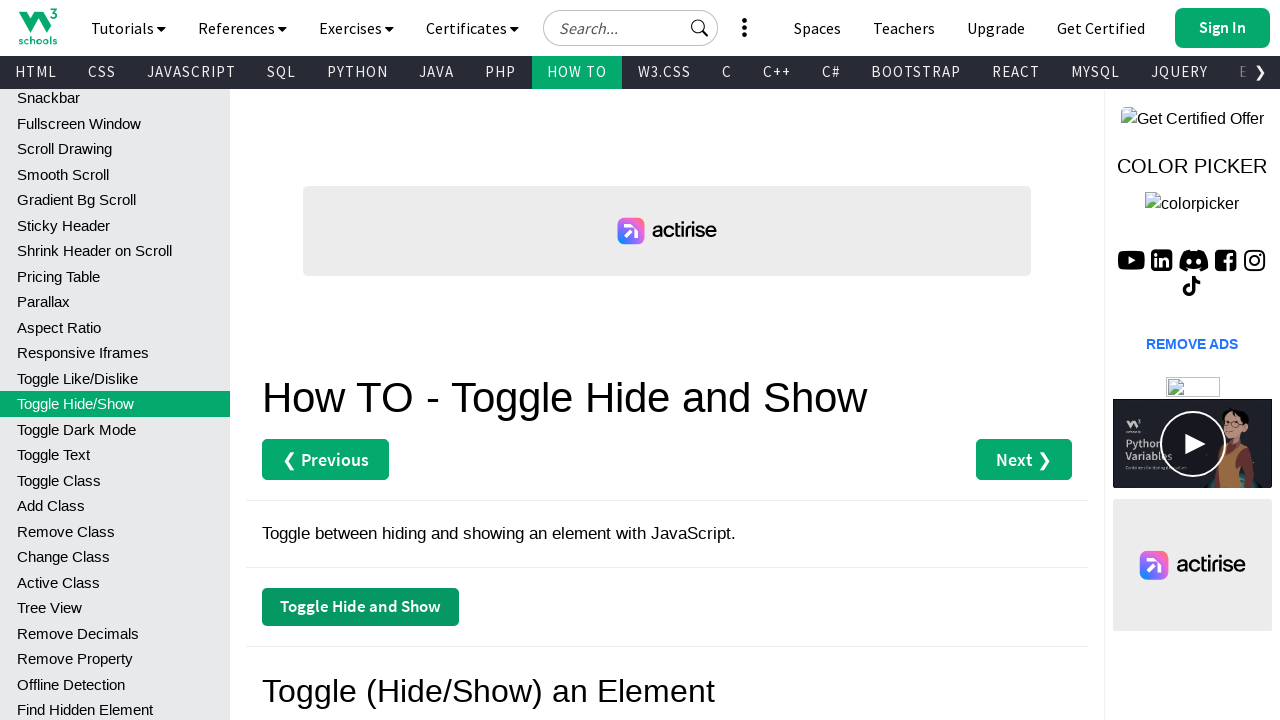